Navigates to wisequarter.com homepage and verifies the URL contains "wisequarter"

Starting URL: https://www.wisequarter.com

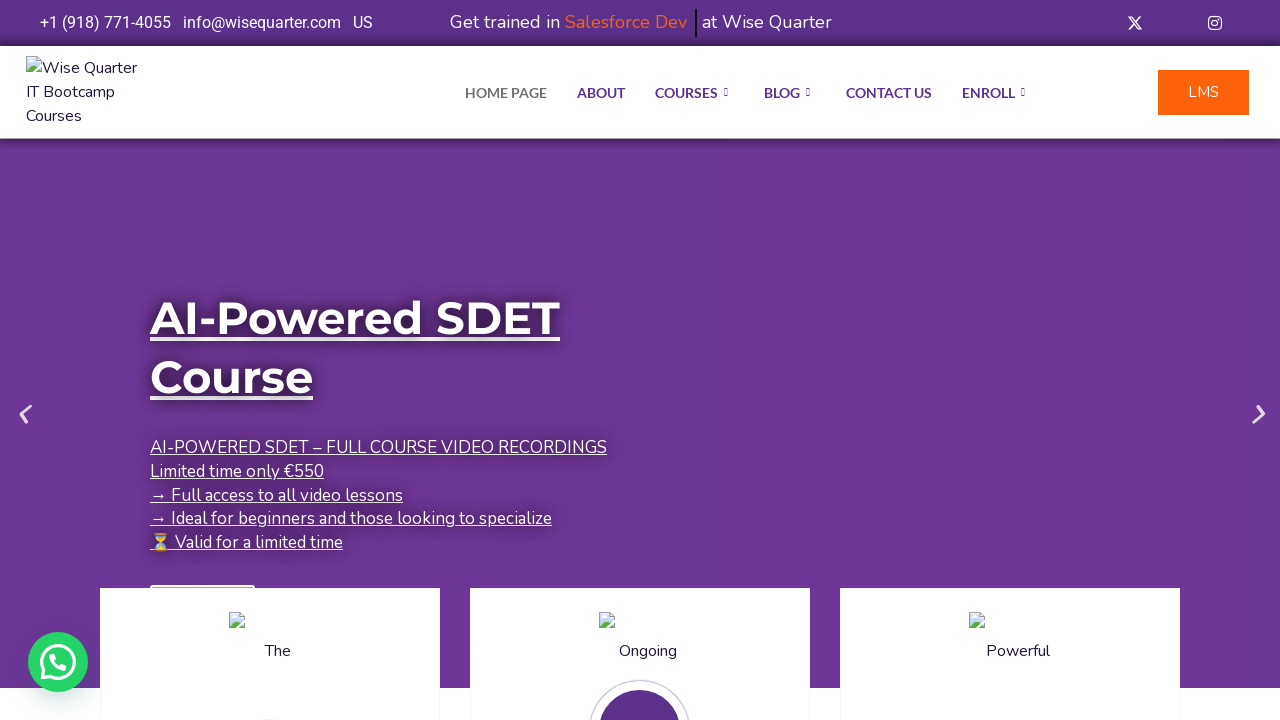

Verified that the current URL contains 'wisequarter'
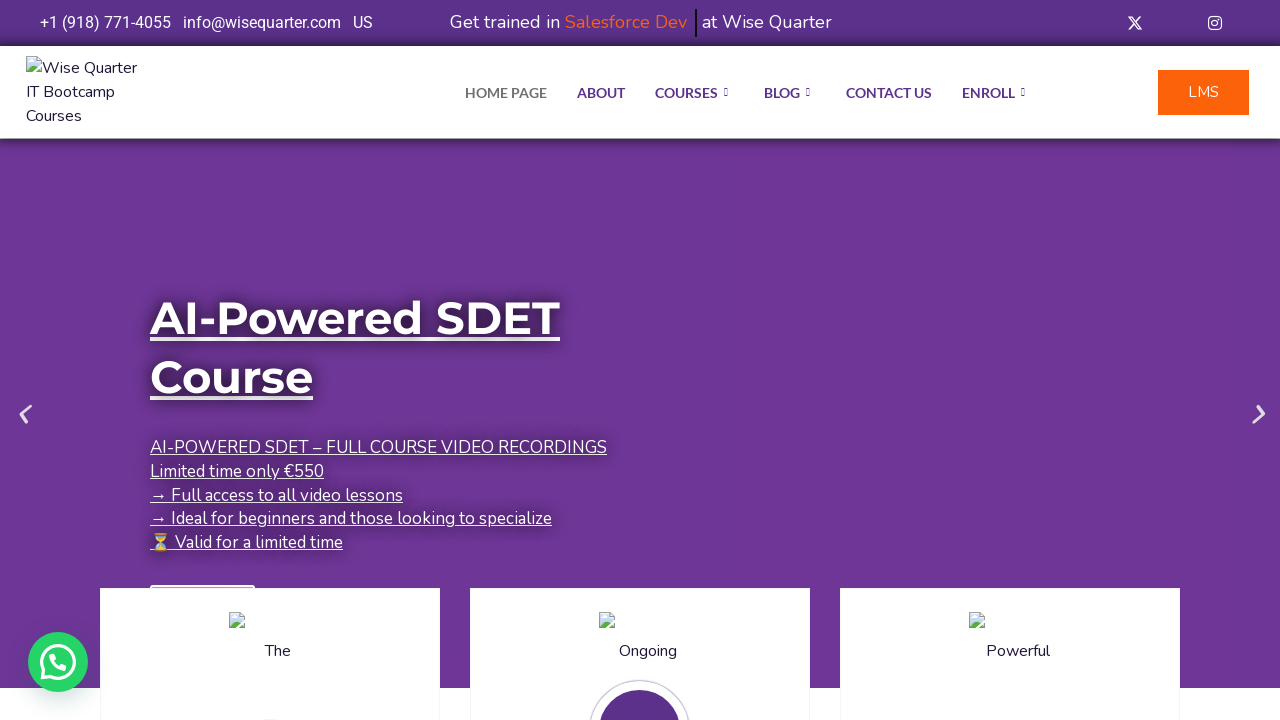

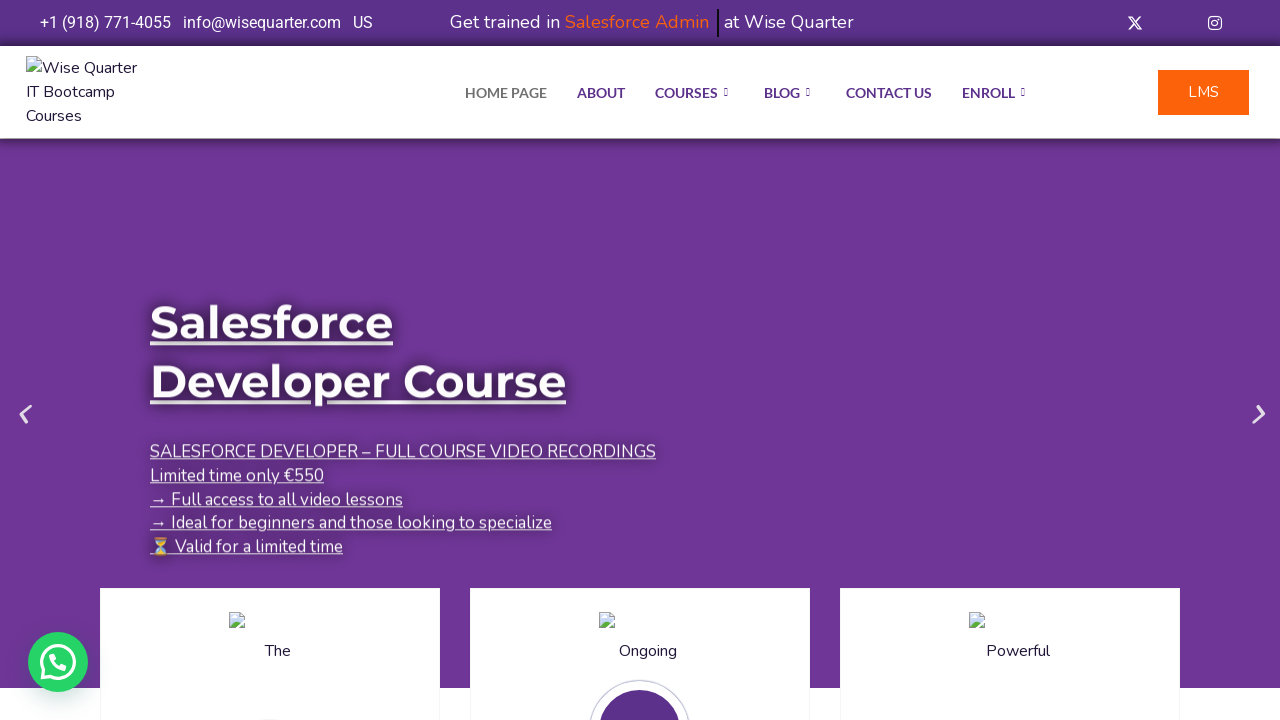